Tests that the todo counter displays the correct number of items as todos are added.

Starting URL: https://demo.playwright.dev/todomvc

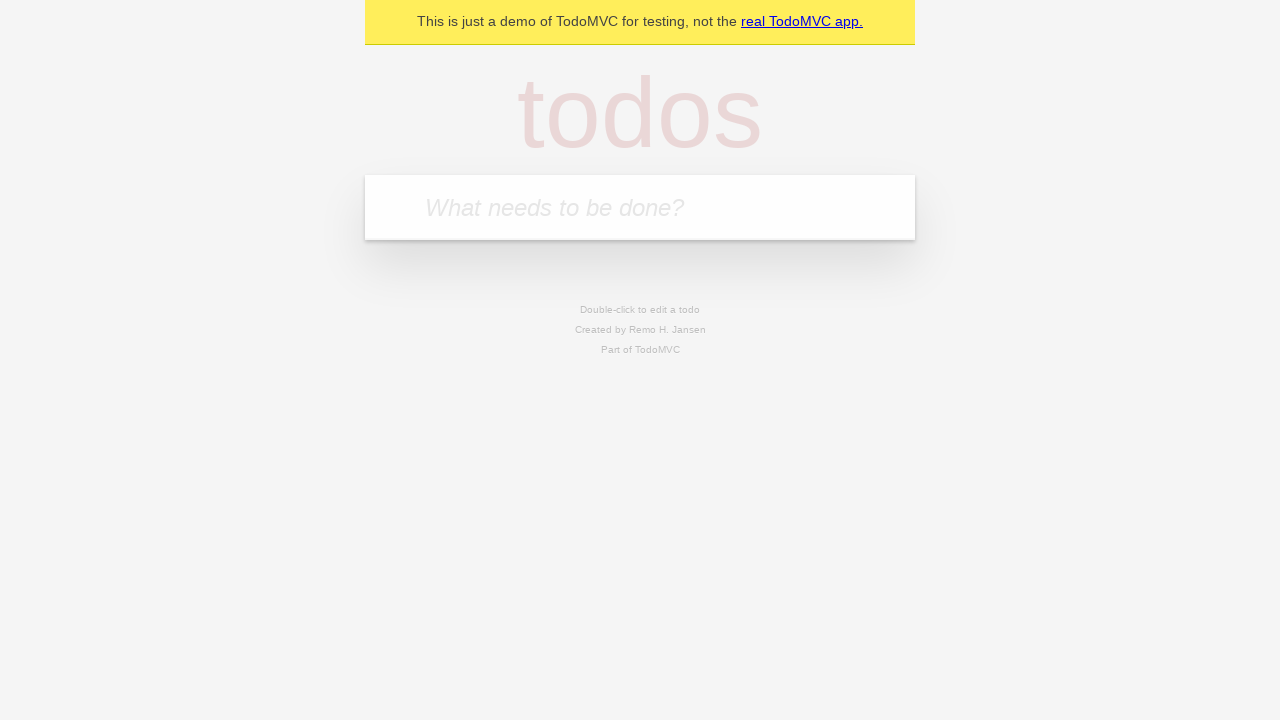

Filled new todo input with 'buy some cheese' on .new-todo
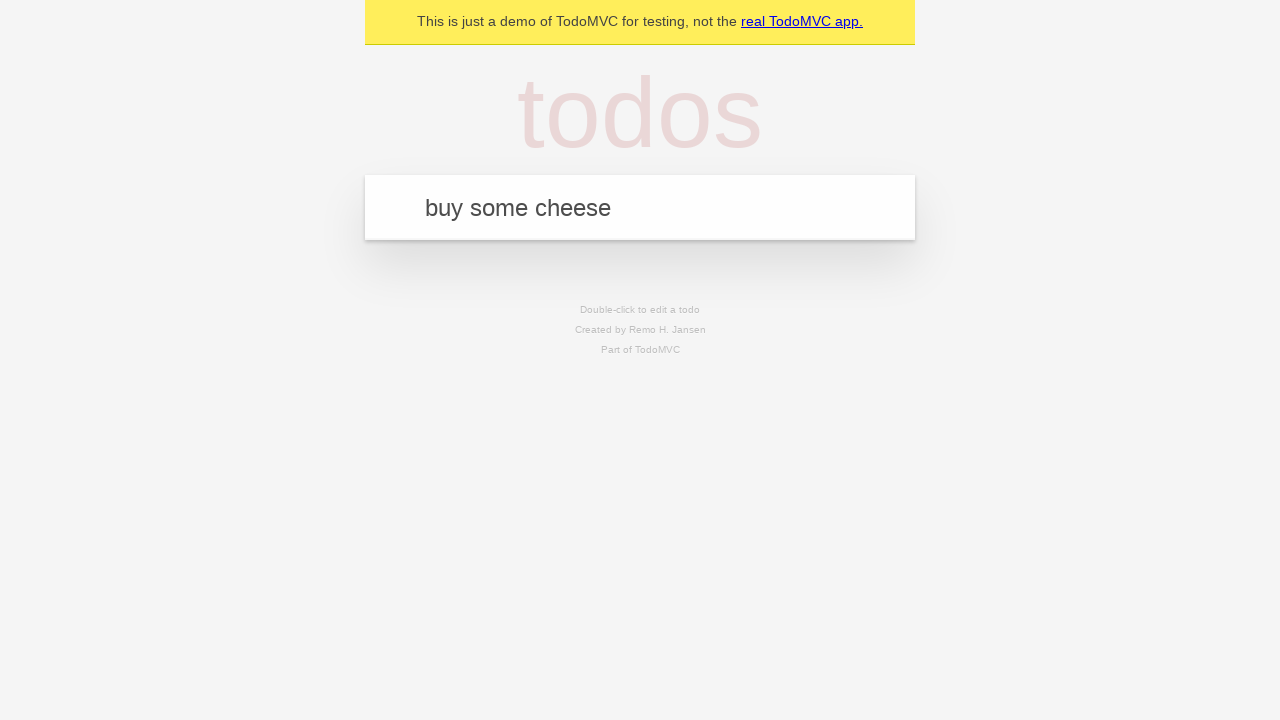

Pressed Enter to add first todo item on .new-todo
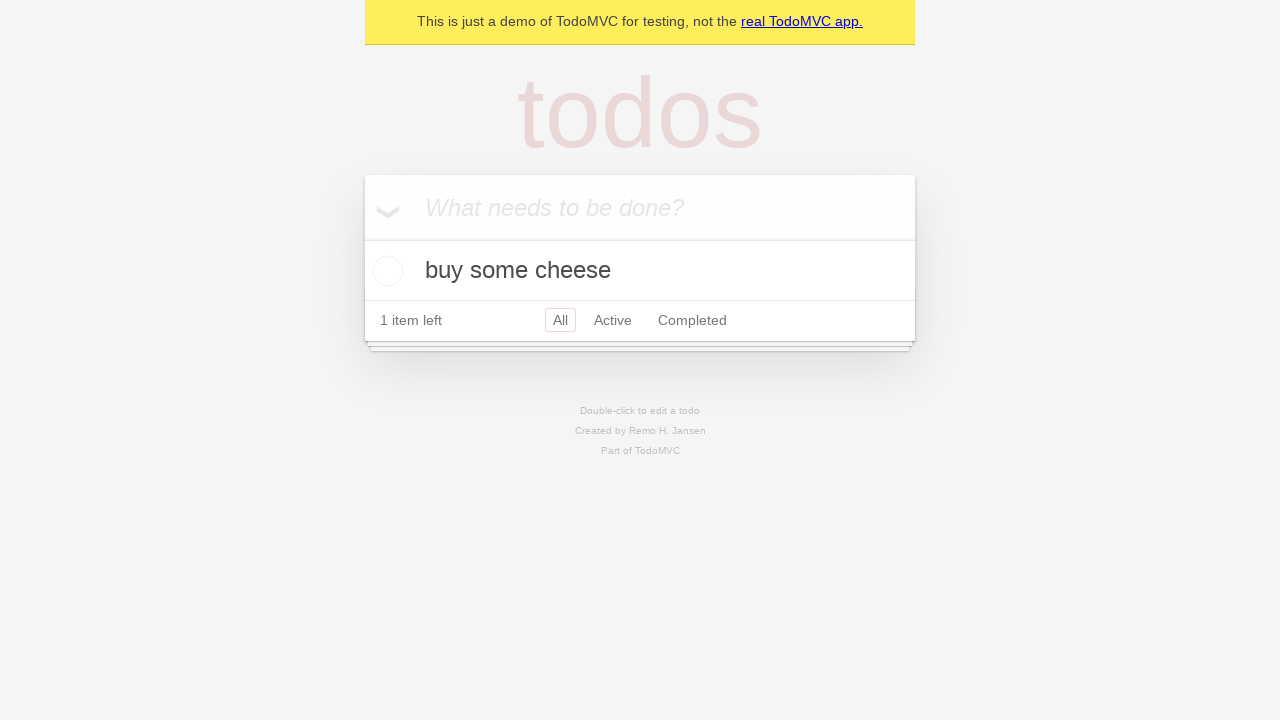

Todo counter element appeared
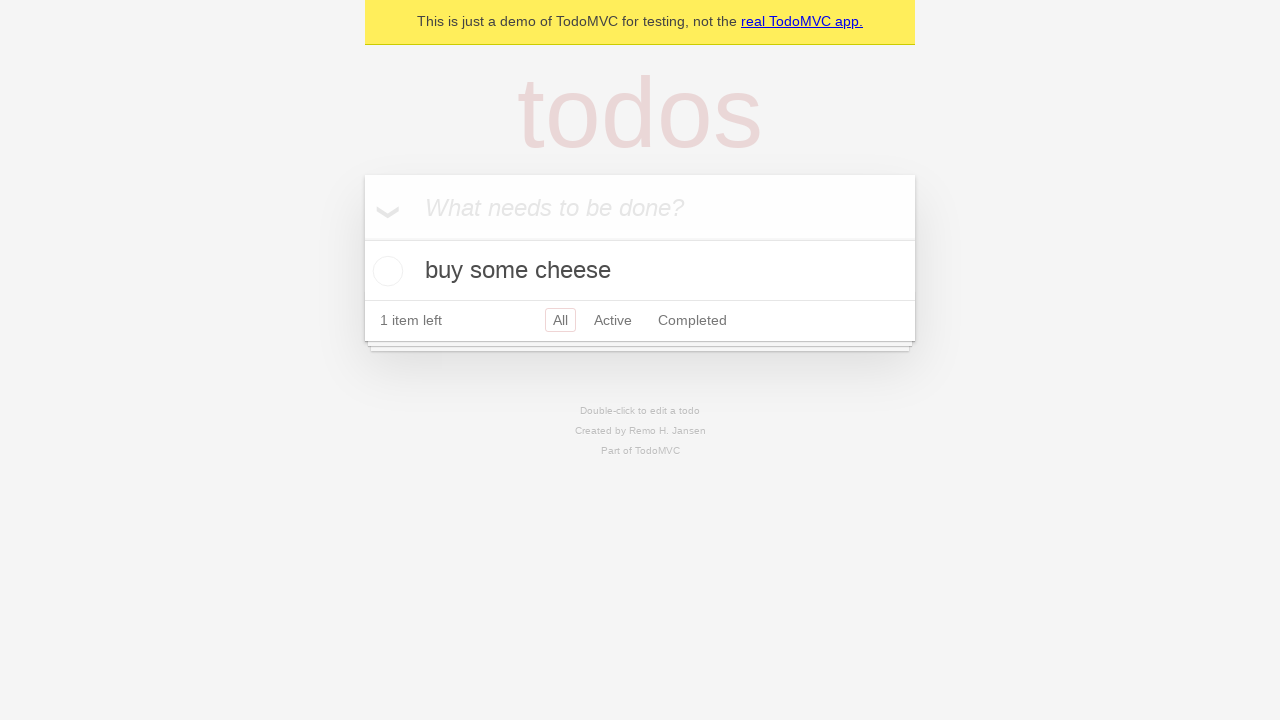

Filled new todo input with 'feed the cat' on .new-todo
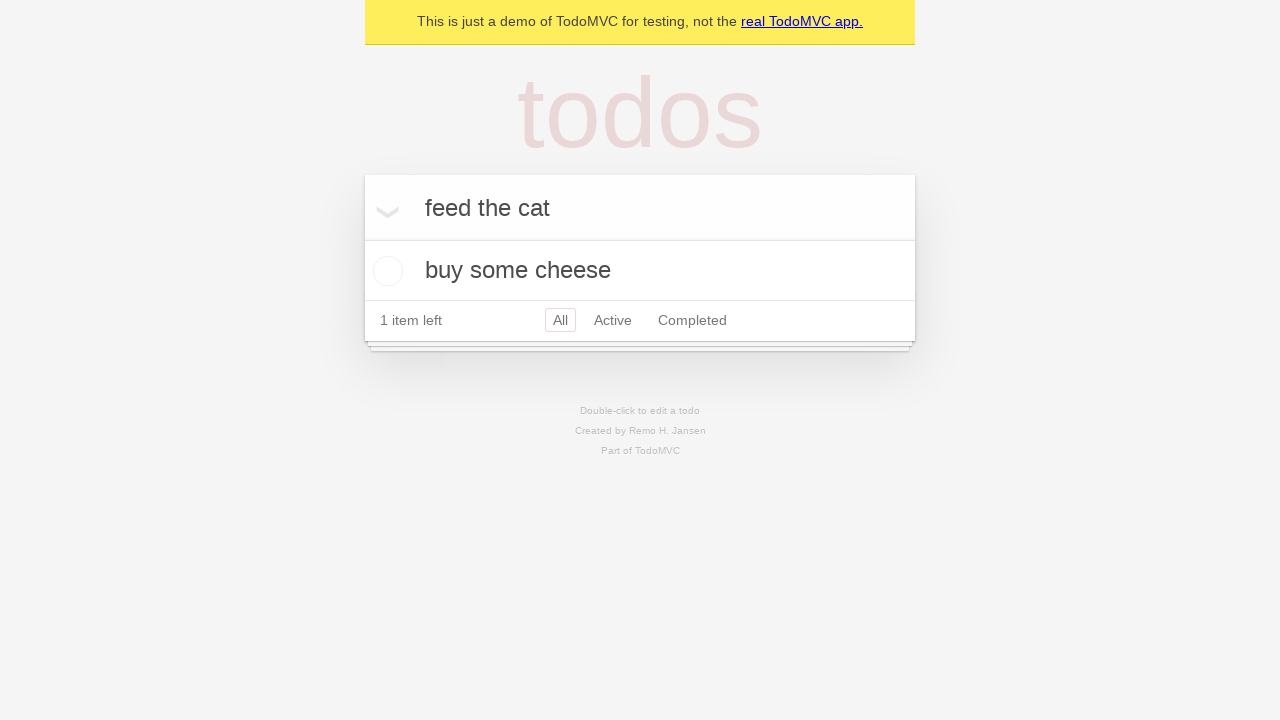

Pressed Enter to add second todo item on .new-todo
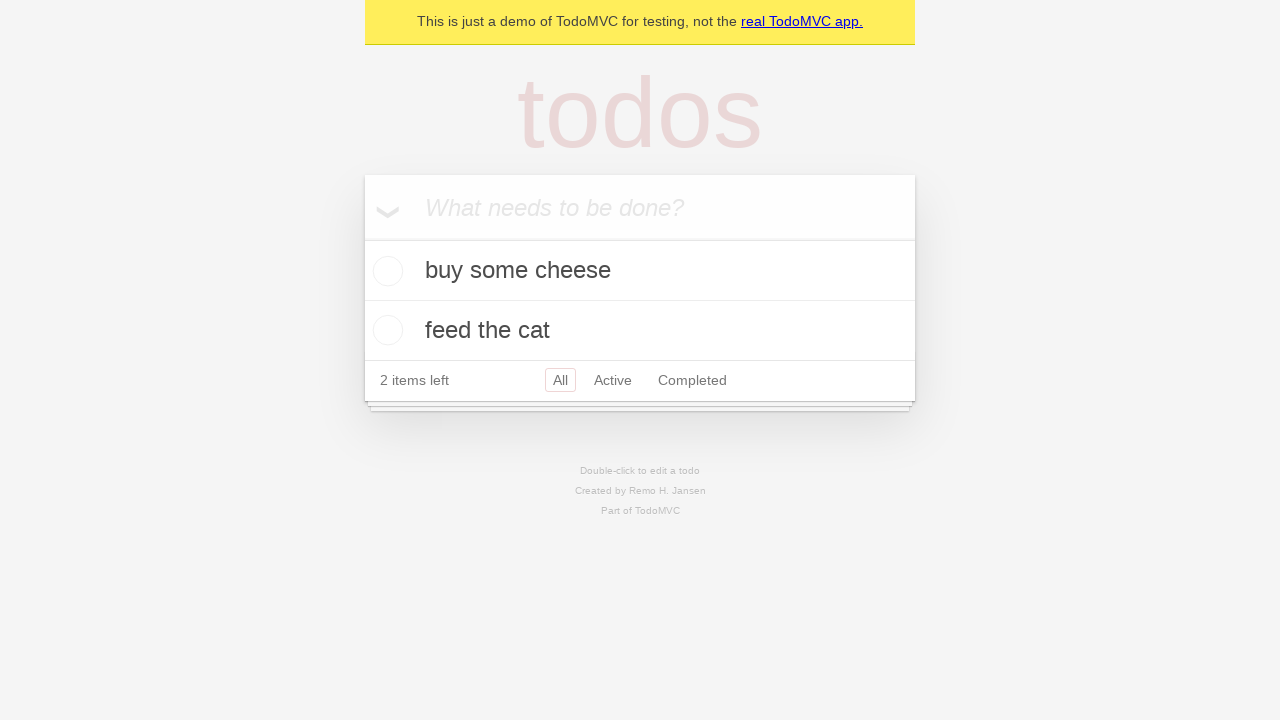

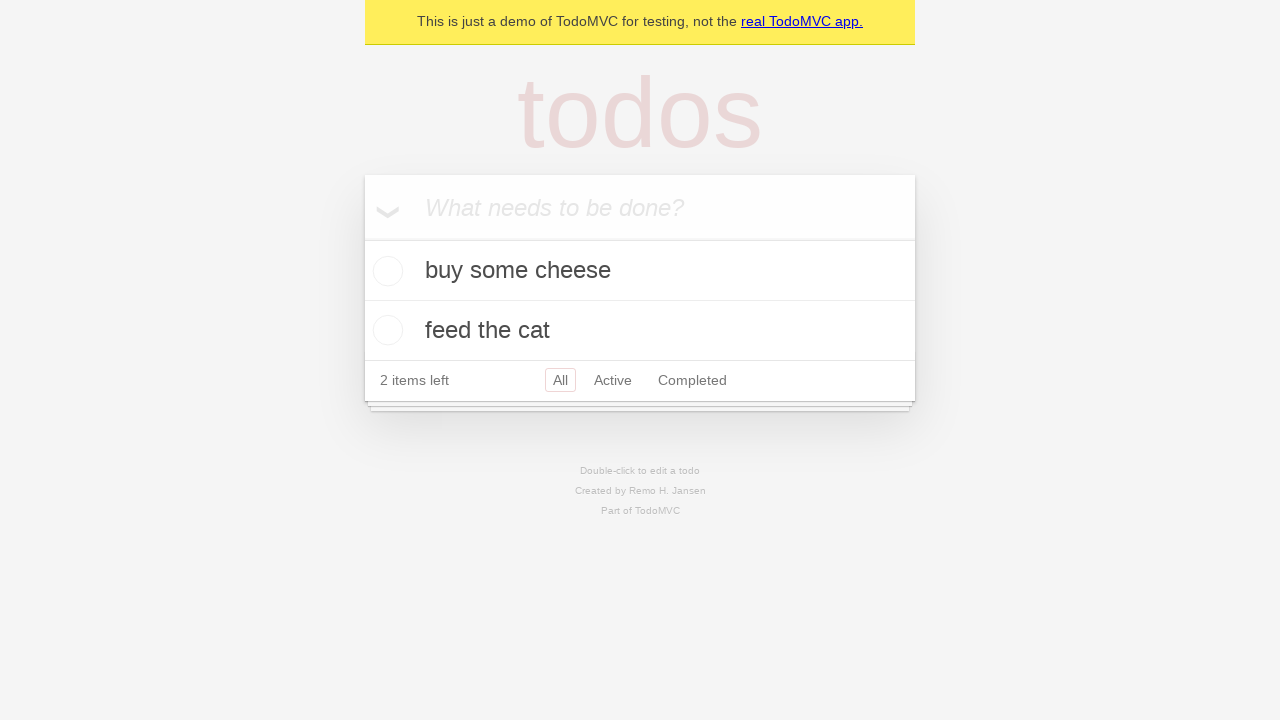